Tests link navigation in page footer by opening each link in the first column in new tabs and verifying they load

Starting URL: https://rahulshettyacademy.com/AutomationPractice/

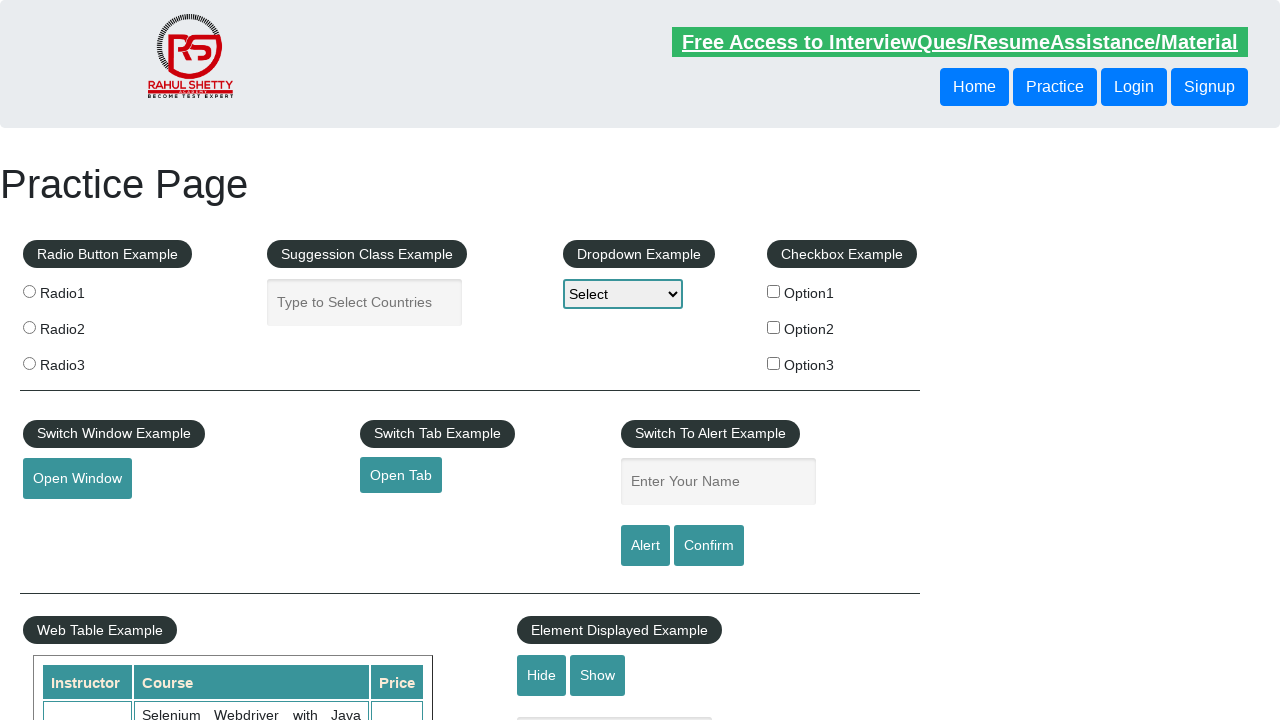

Counted all links on the page
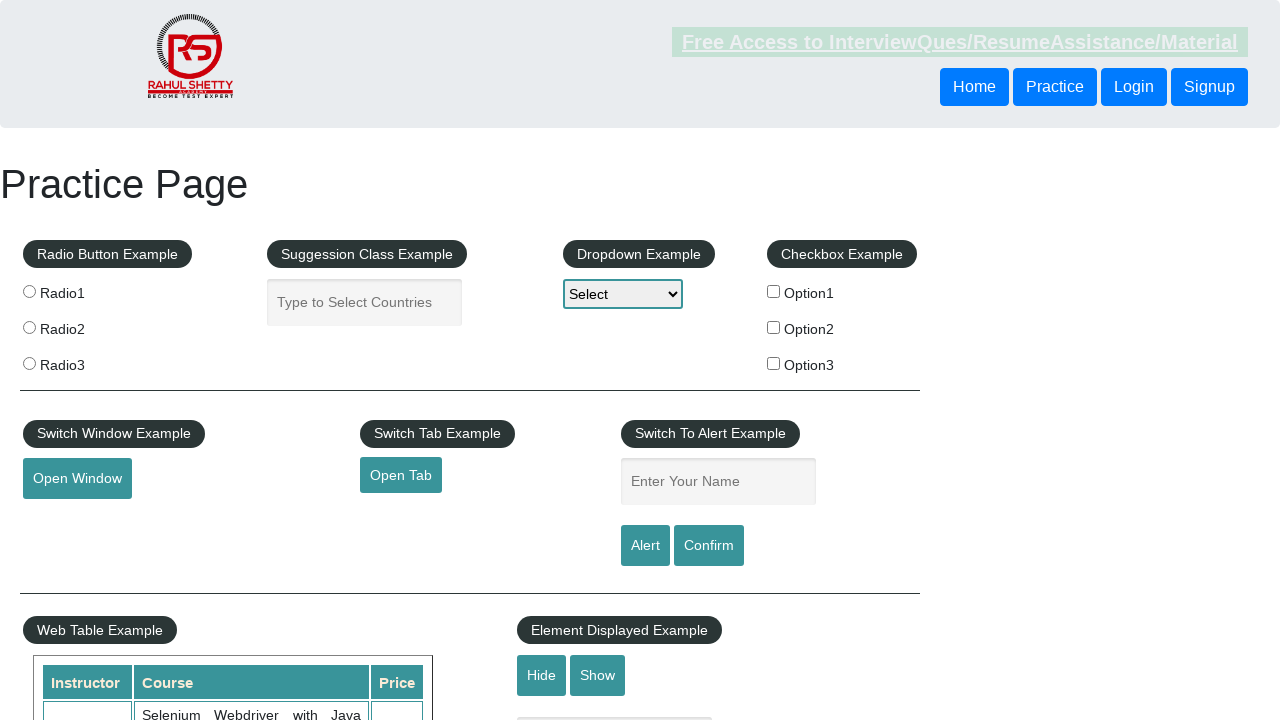

Located footer section with ID 'gf-BIG'
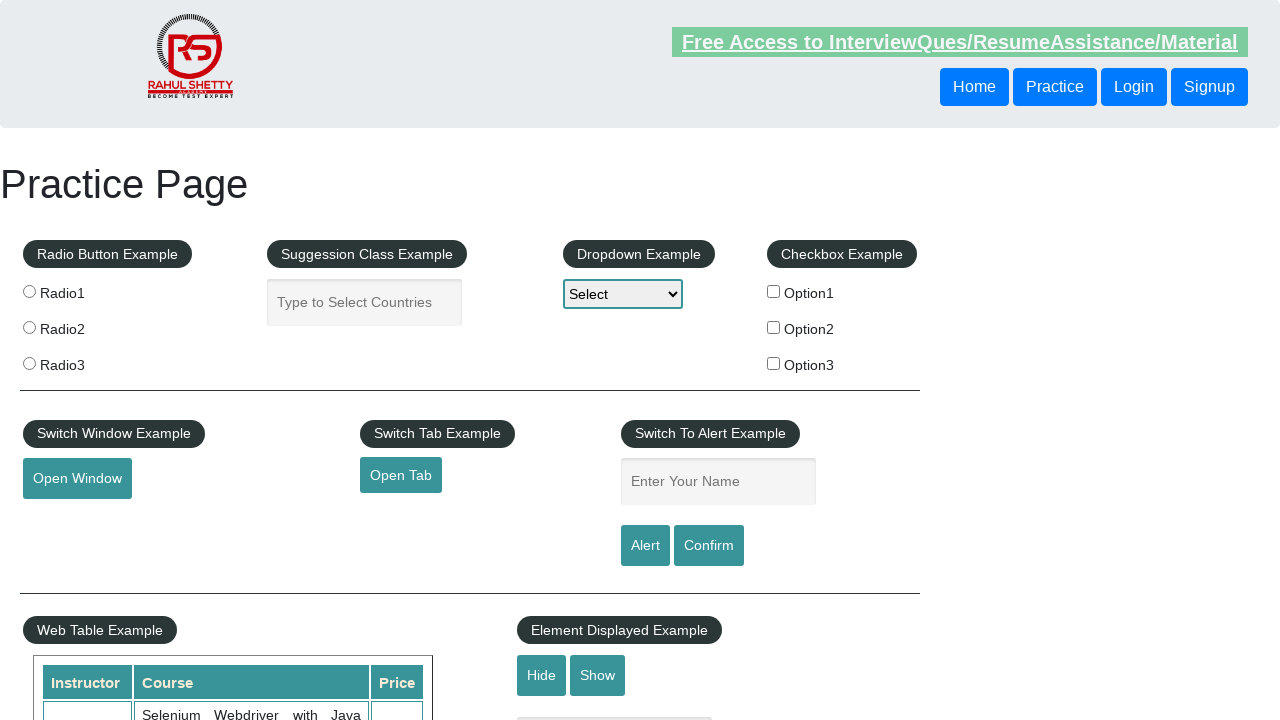

Counted links in footer section
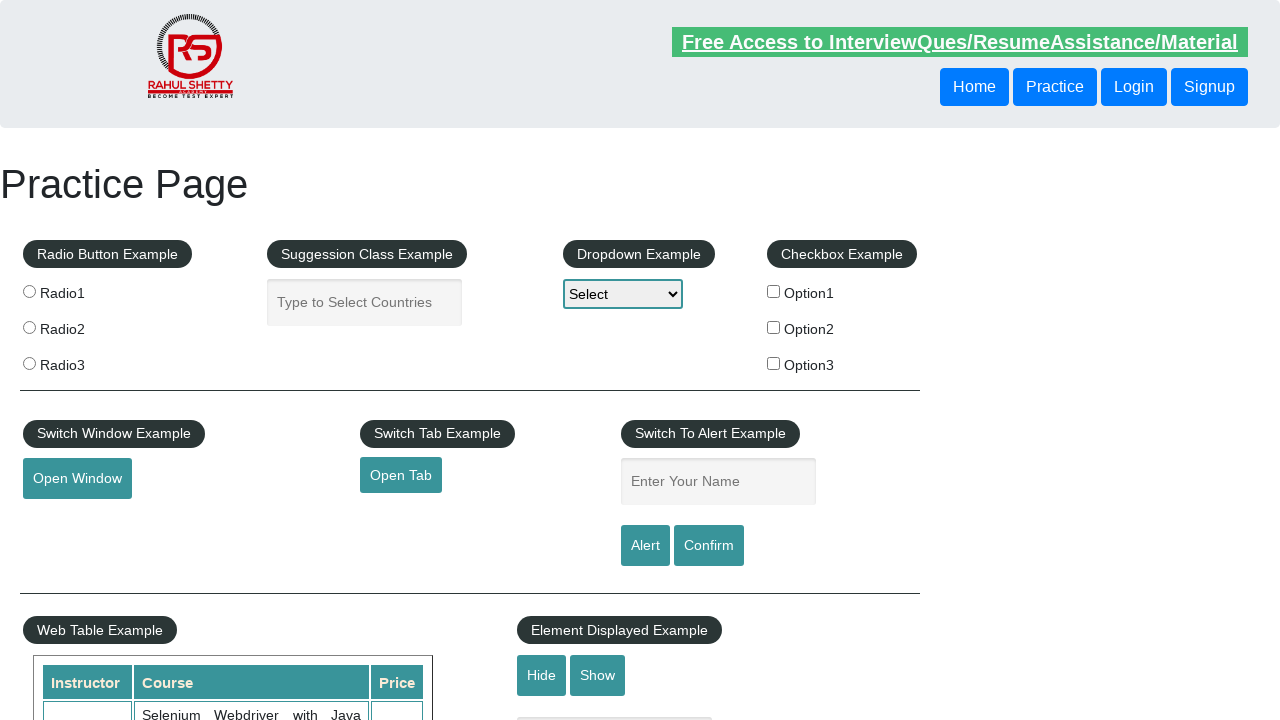

Located first column (td element) in footer
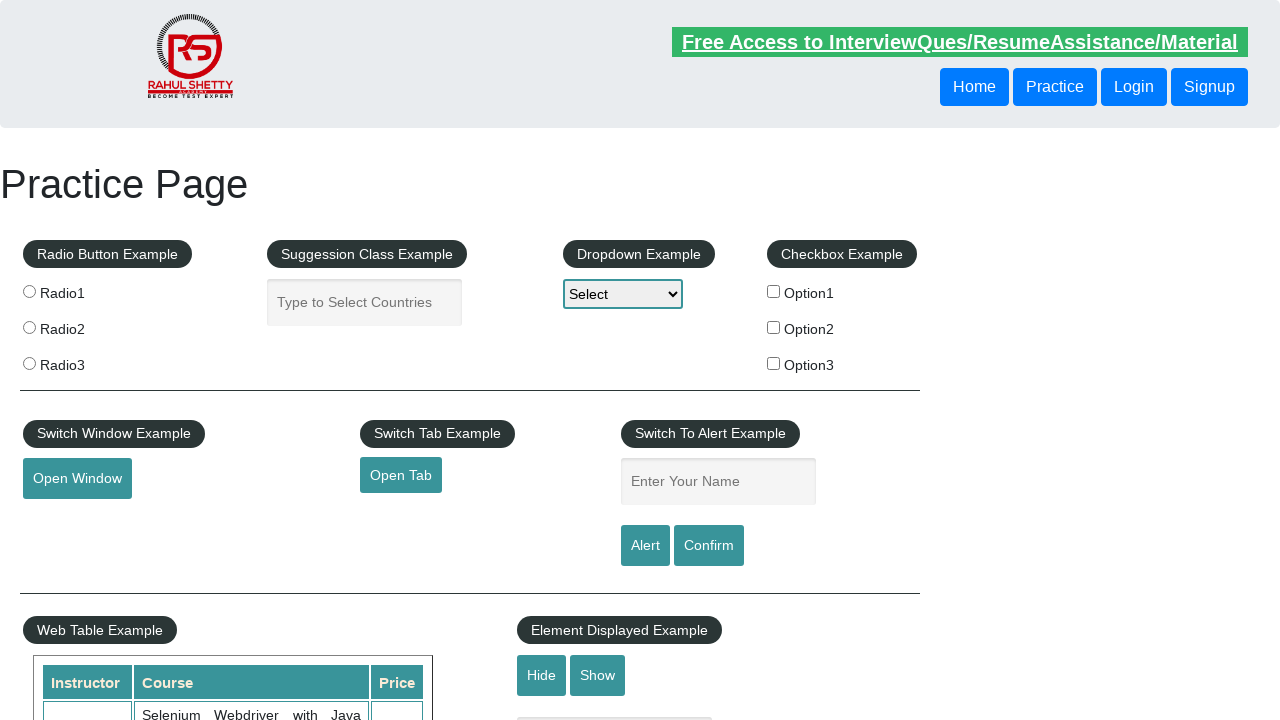

Counted links in first footer column
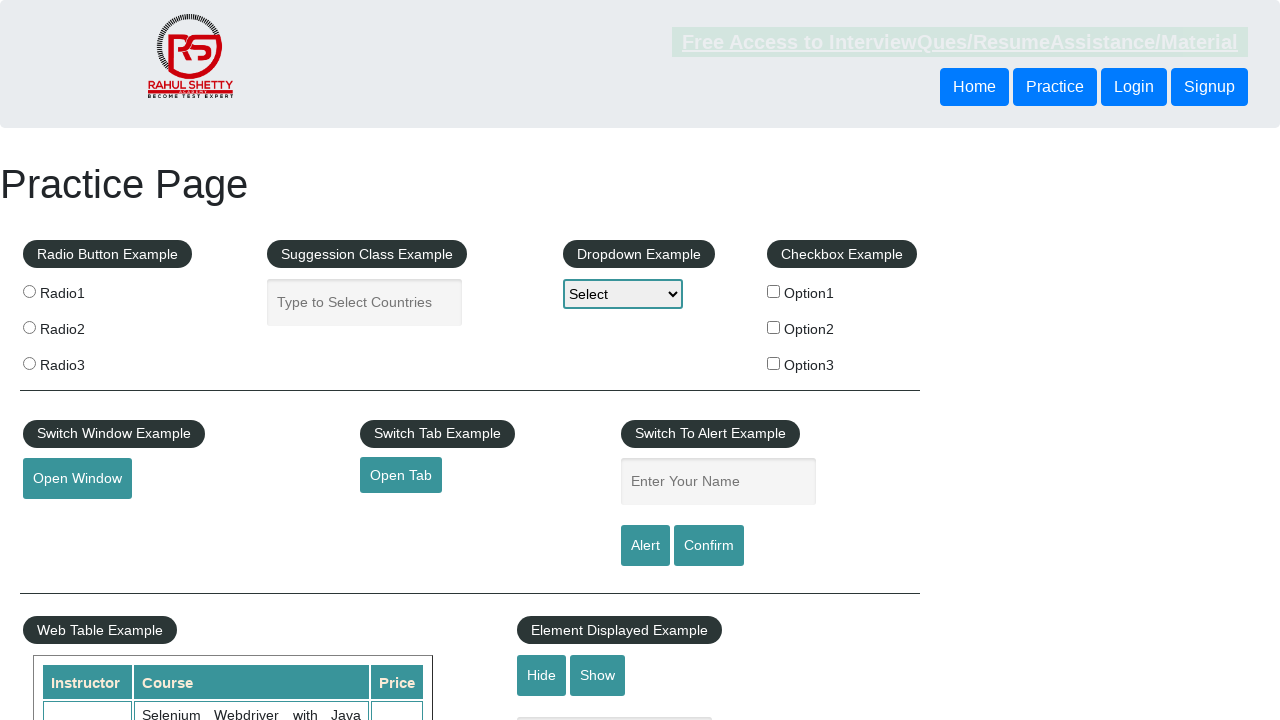

Opened link 1 from first column in new tab using Ctrl+Click at (68, 520) on #gf-BIG >> td >> nth=0 >> a >> nth=1
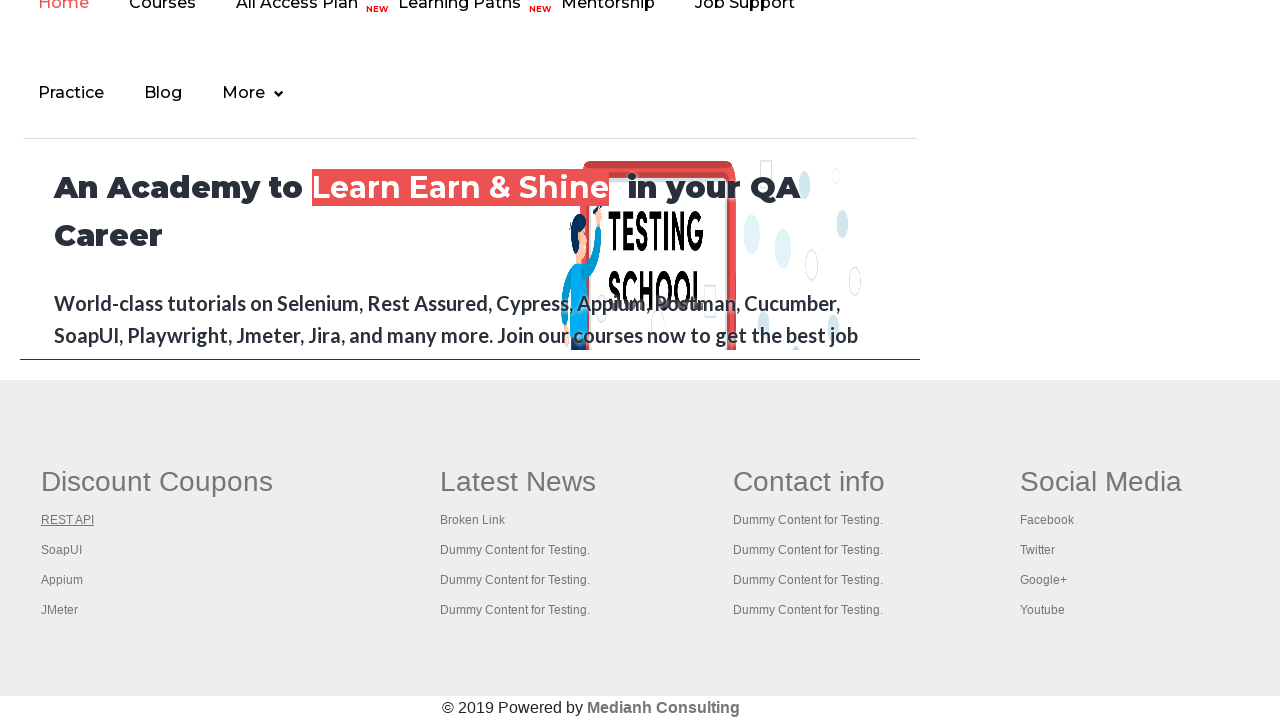

Waited 500ms before opening next link
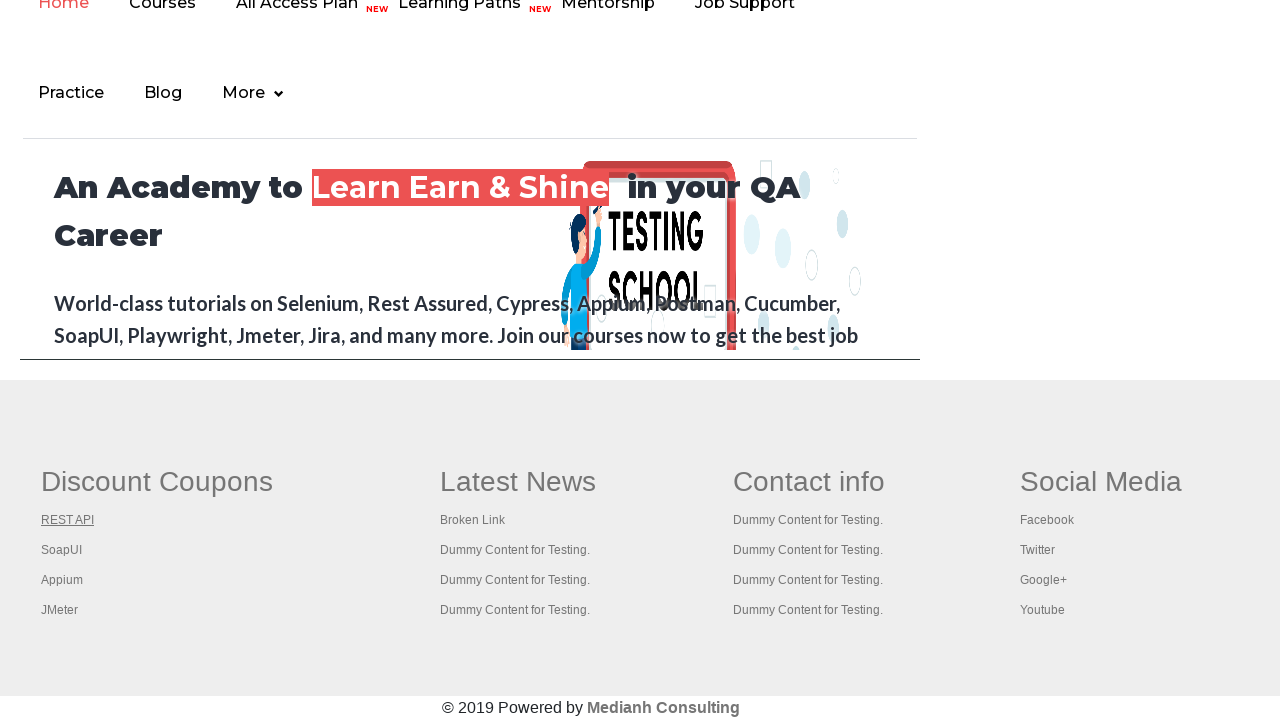

Opened link 2 from first column in new tab using Ctrl+Click at (62, 550) on #gf-BIG >> td >> nth=0 >> a >> nth=2
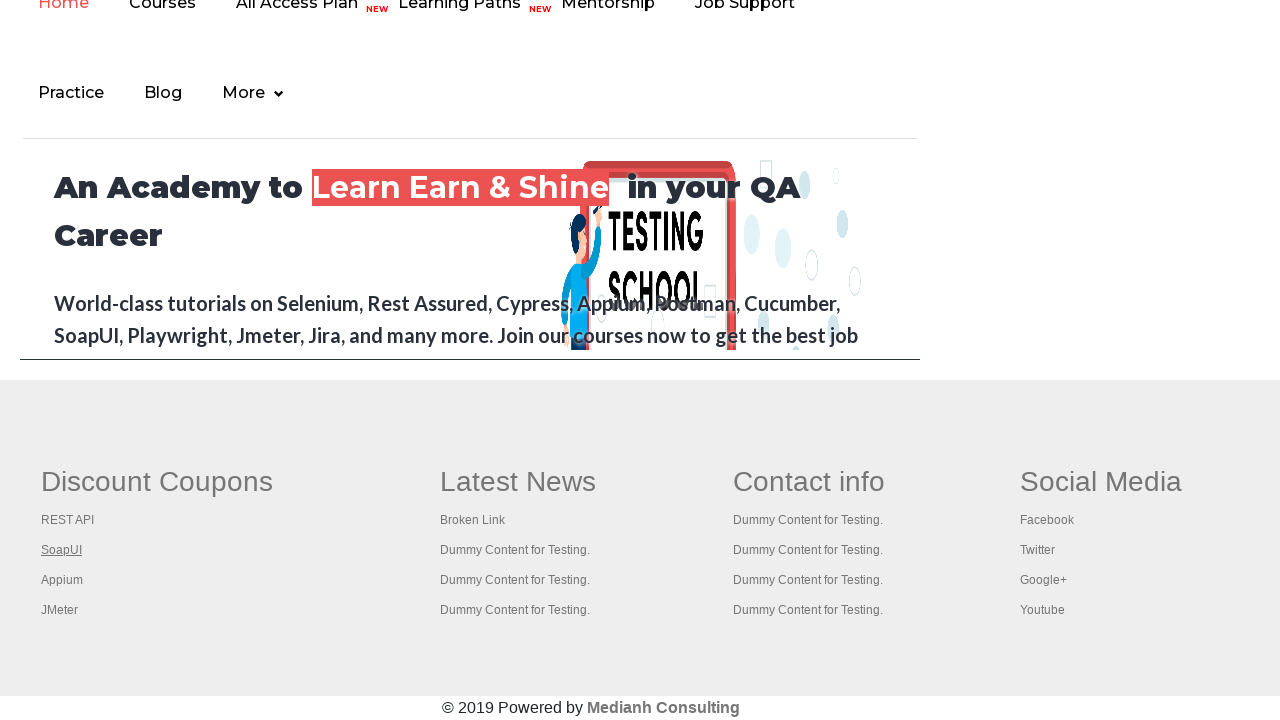

Waited 500ms before opening next link
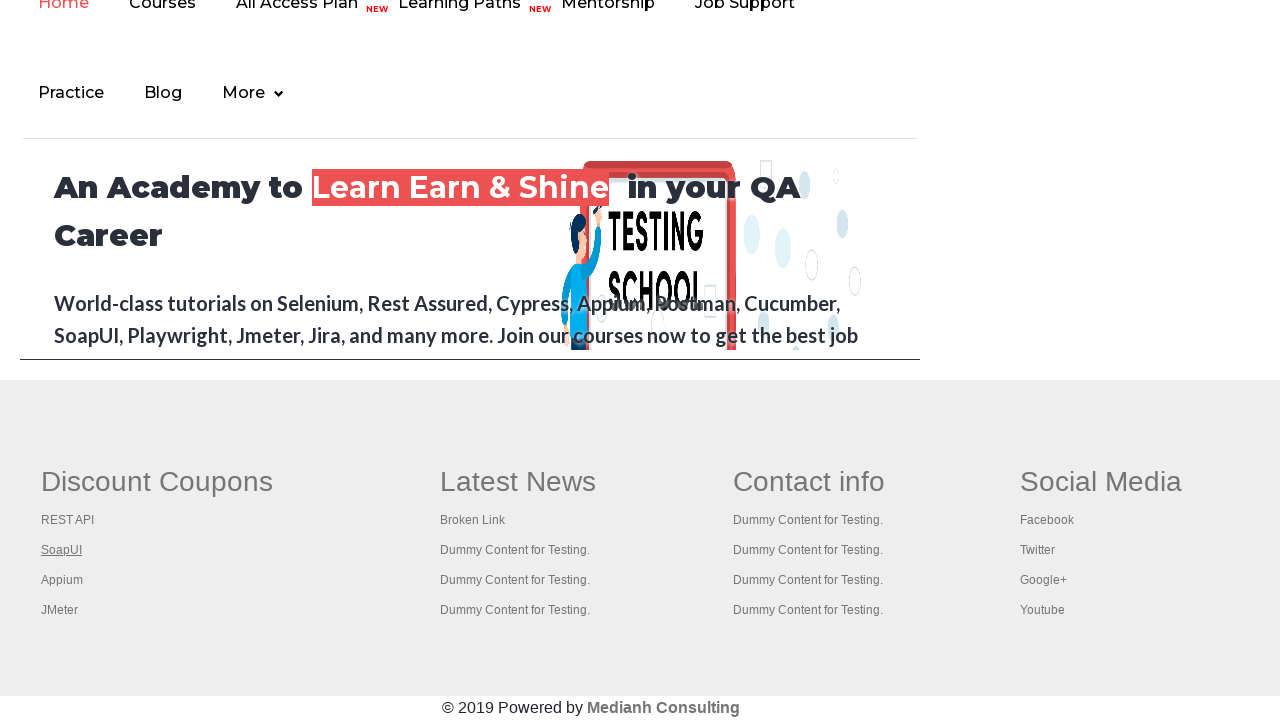

Opened link 3 from first column in new tab using Ctrl+Click at (62, 580) on #gf-BIG >> td >> nth=0 >> a >> nth=3
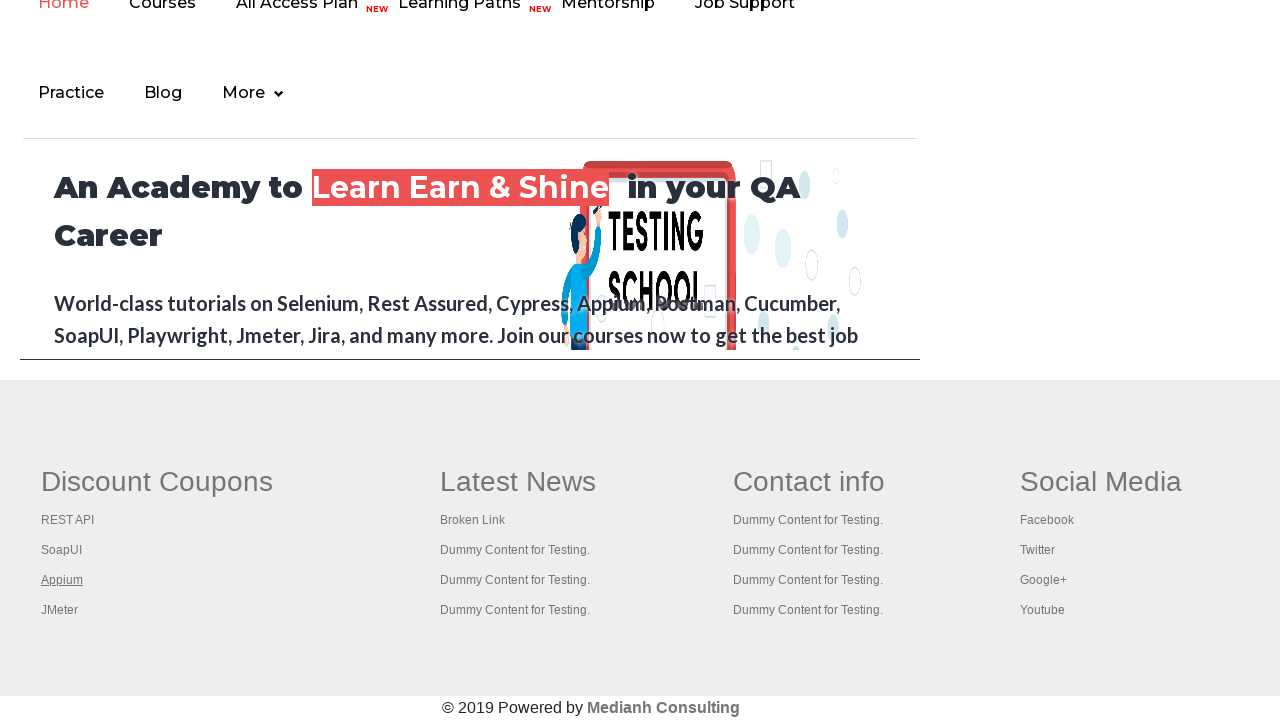

Waited 500ms before opening next link
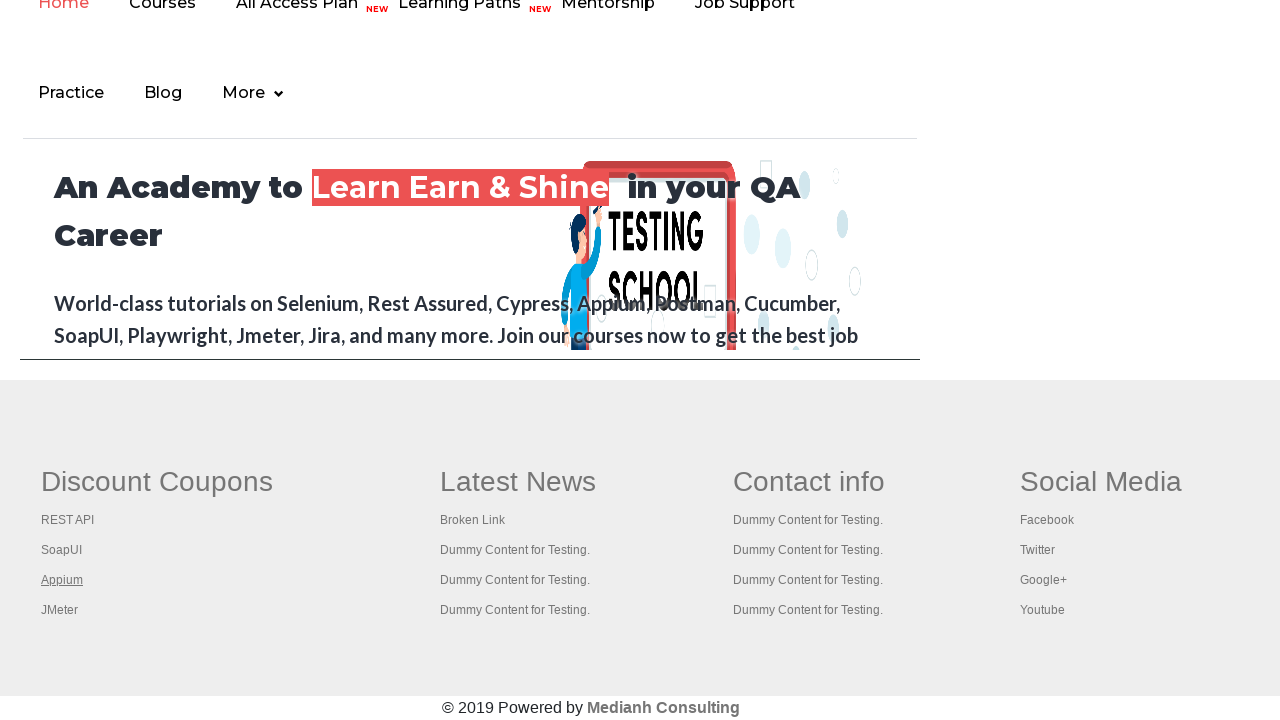

Opened link 4 from first column in new tab using Ctrl+Click at (60, 610) on #gf-BIG >> td >> nth=0 >> a >> nth=4
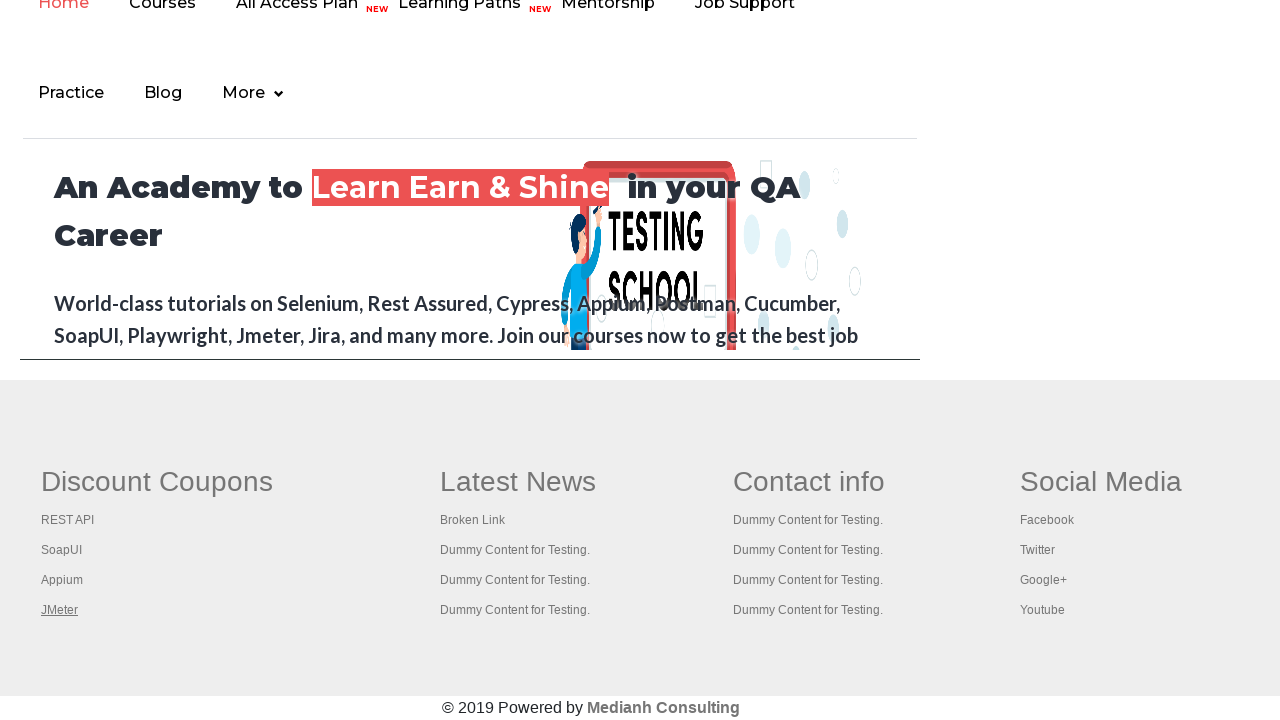

Waited 500ms before opening next link
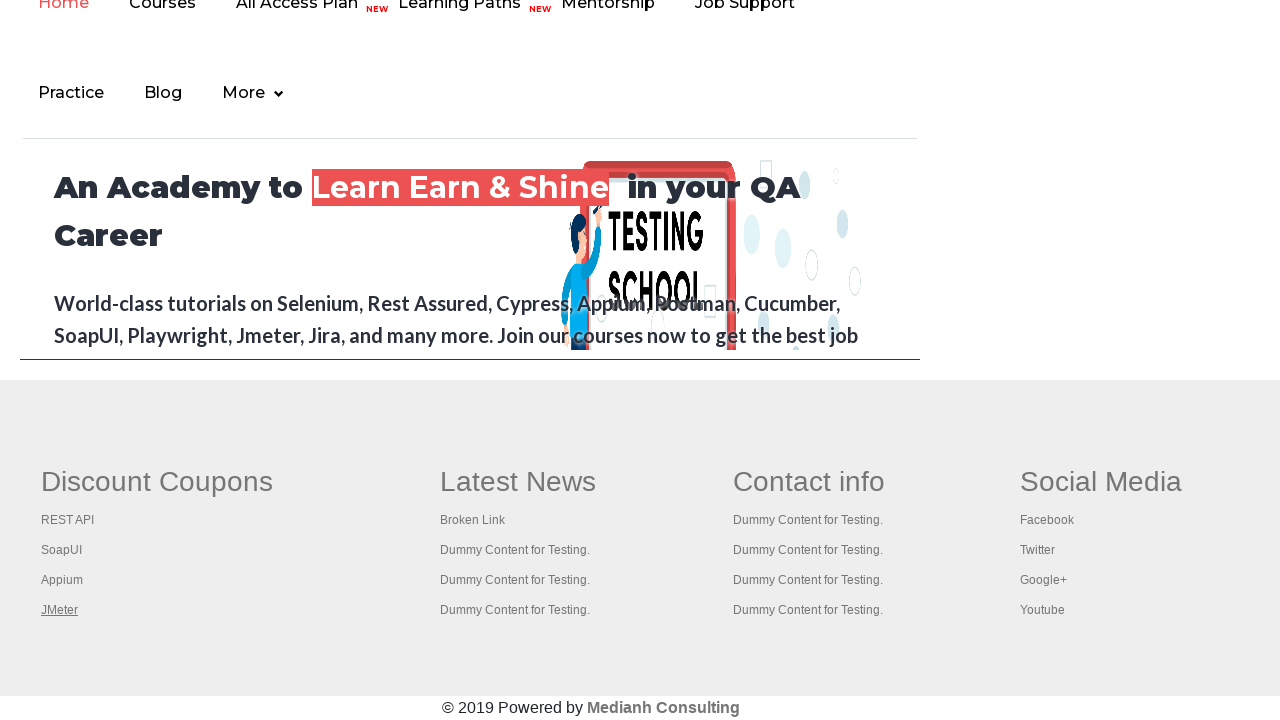

Retrieved all open pages/tabs from context
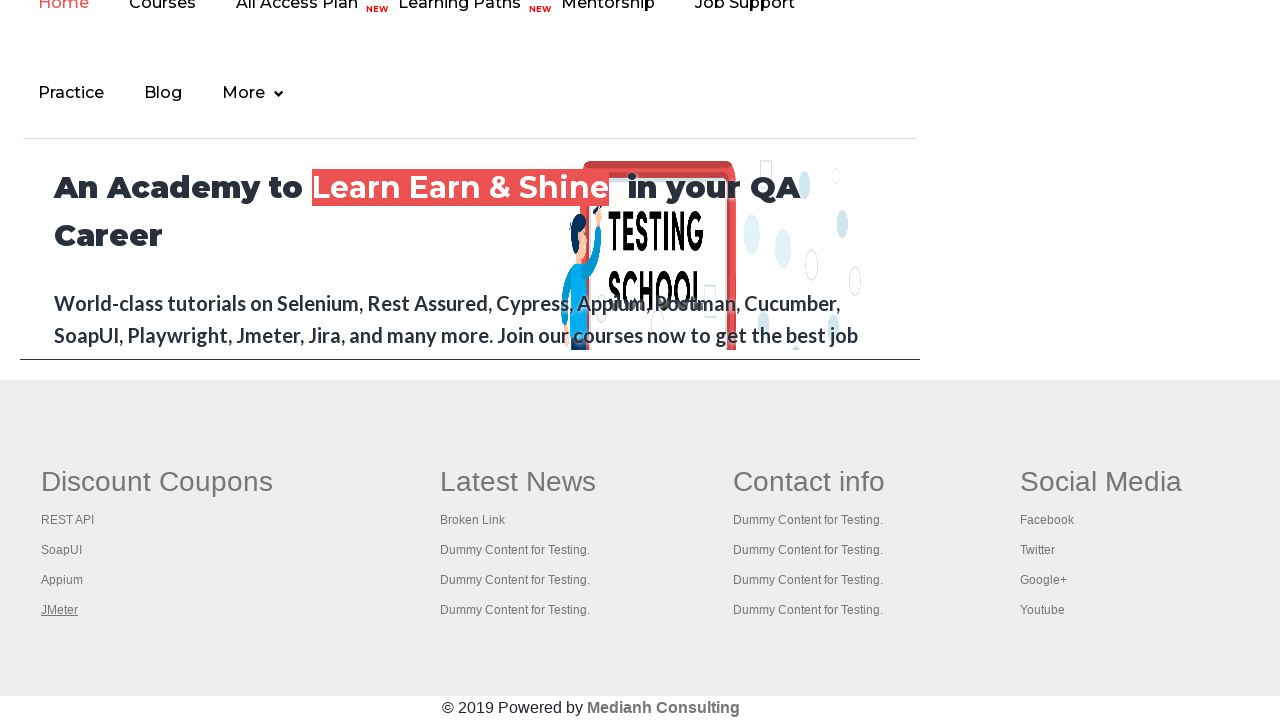

Brought page with title 'Practice Page' to front
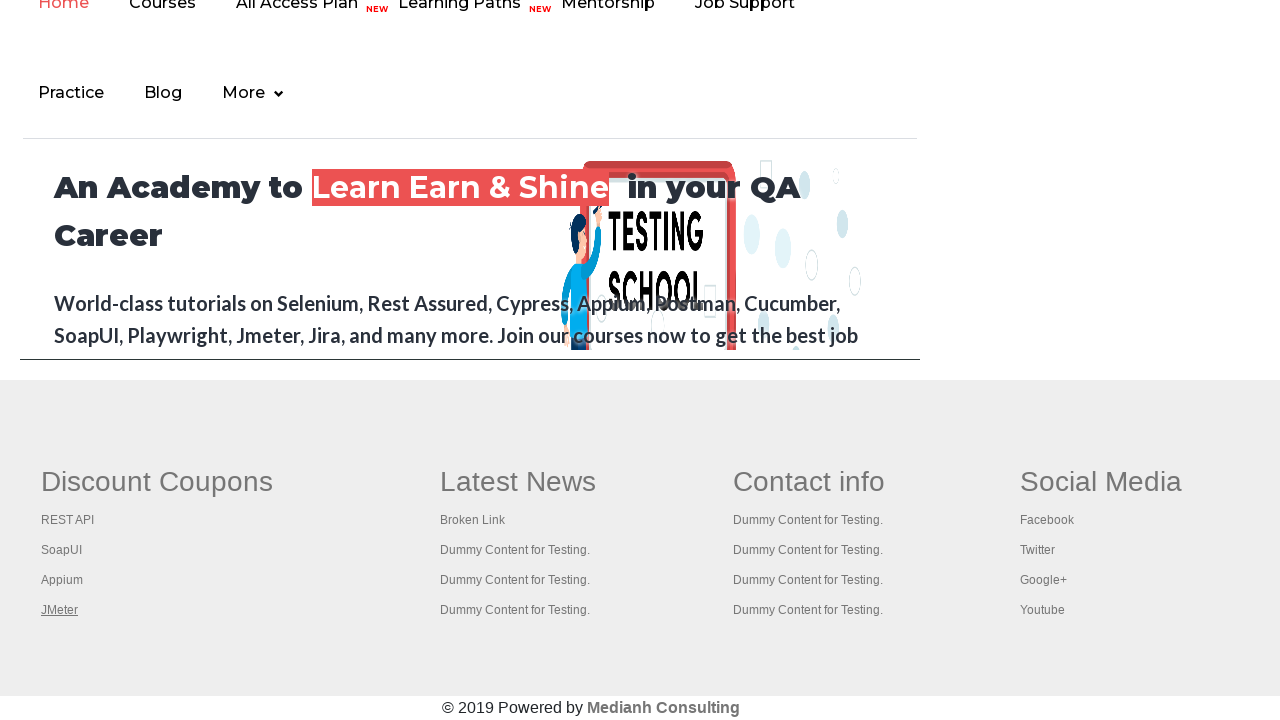

Brought page with title 'REST API Tutorial' to front
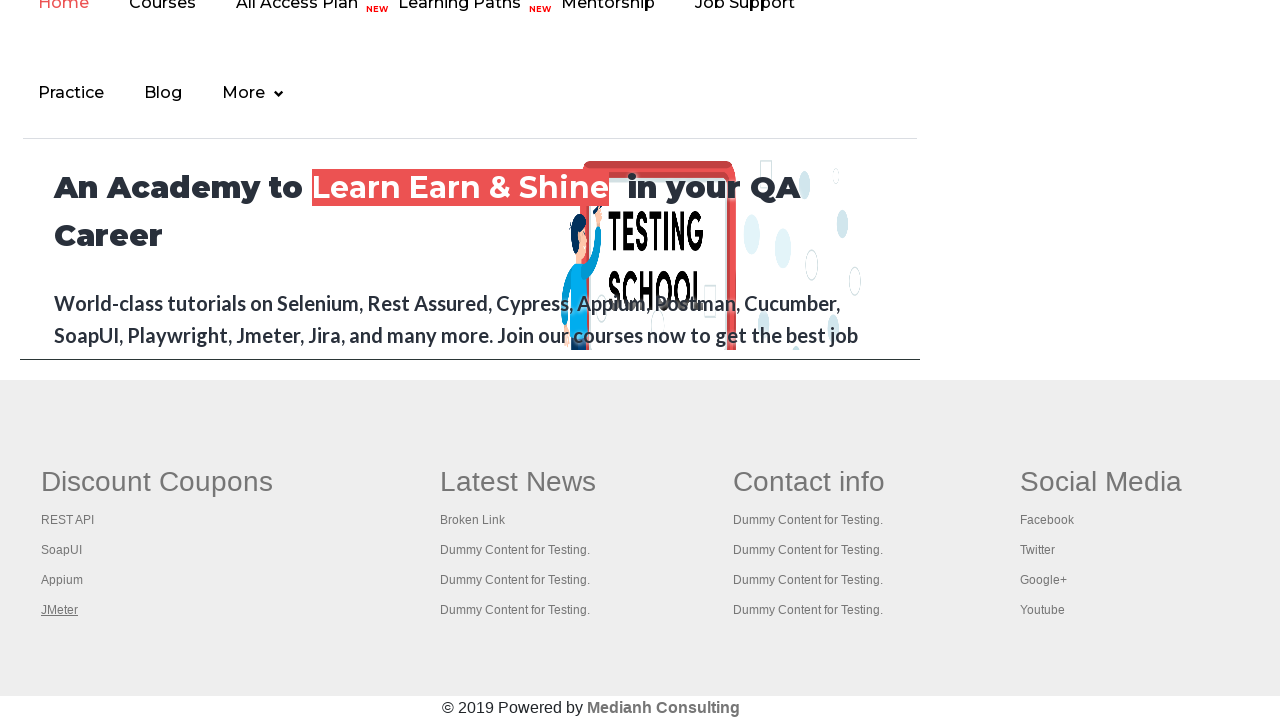

Brought page with title 'The World’s Most Popular API Testing Tool | SoapUI' to front
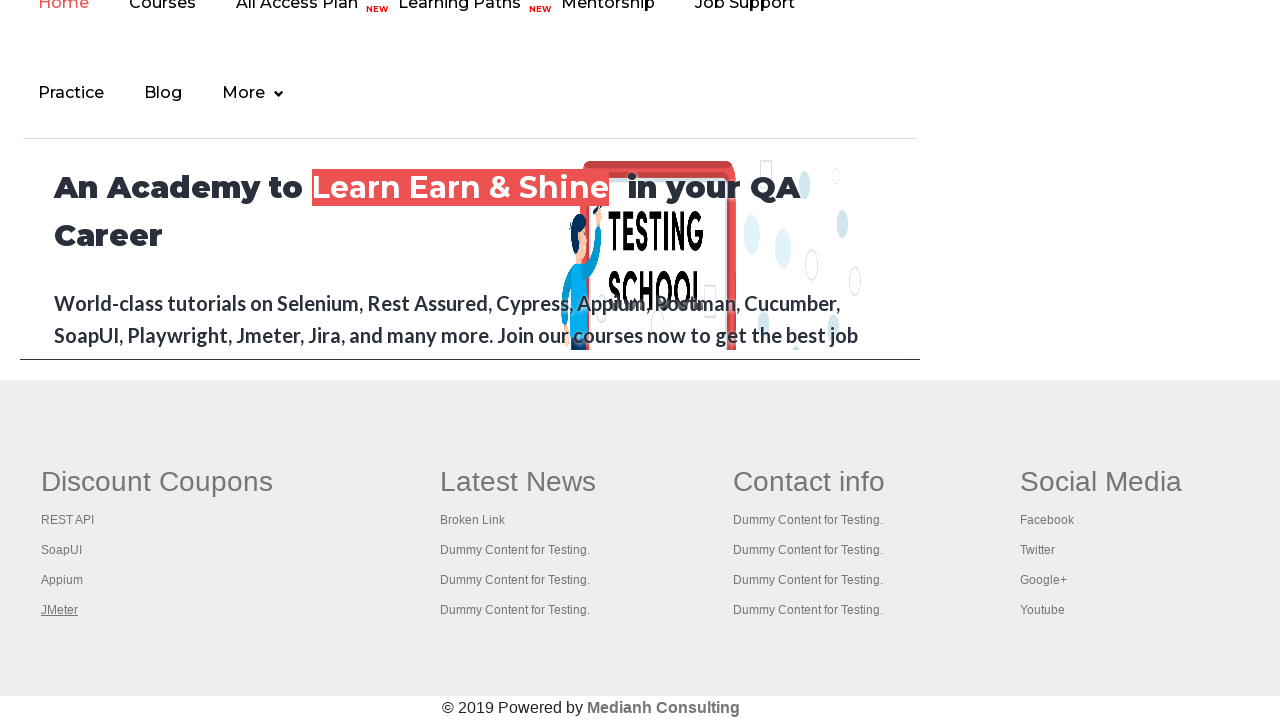

Brought page with title 'Appium tutorial for Mobile Apps testing | RahulShetty Academy | Rahul' to front
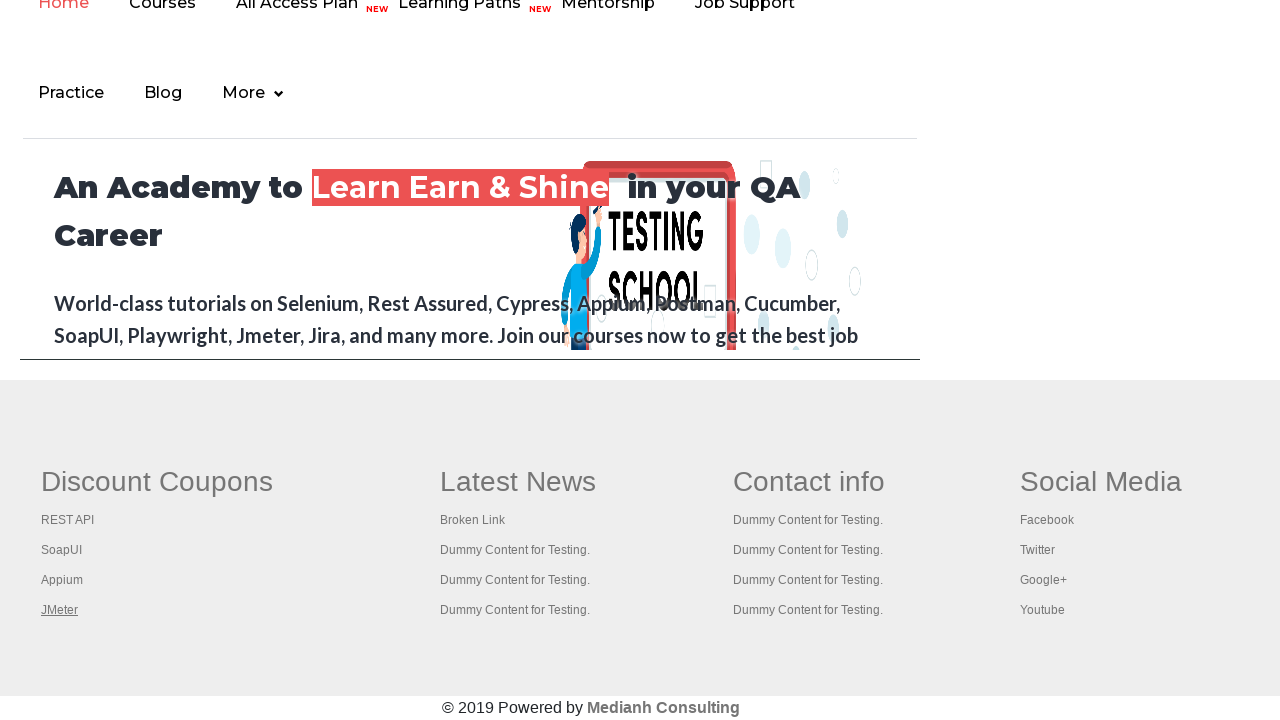

Brought page with title 'Apache JMeter - Apache JMeter™' to front
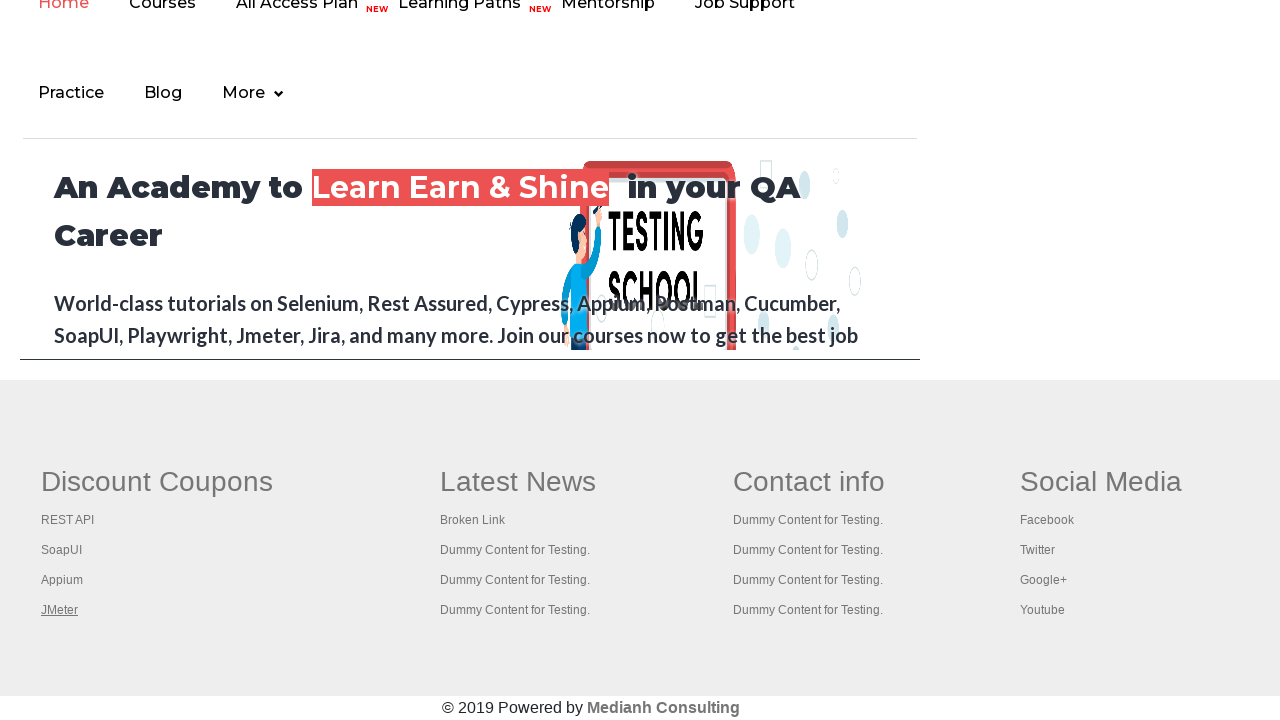

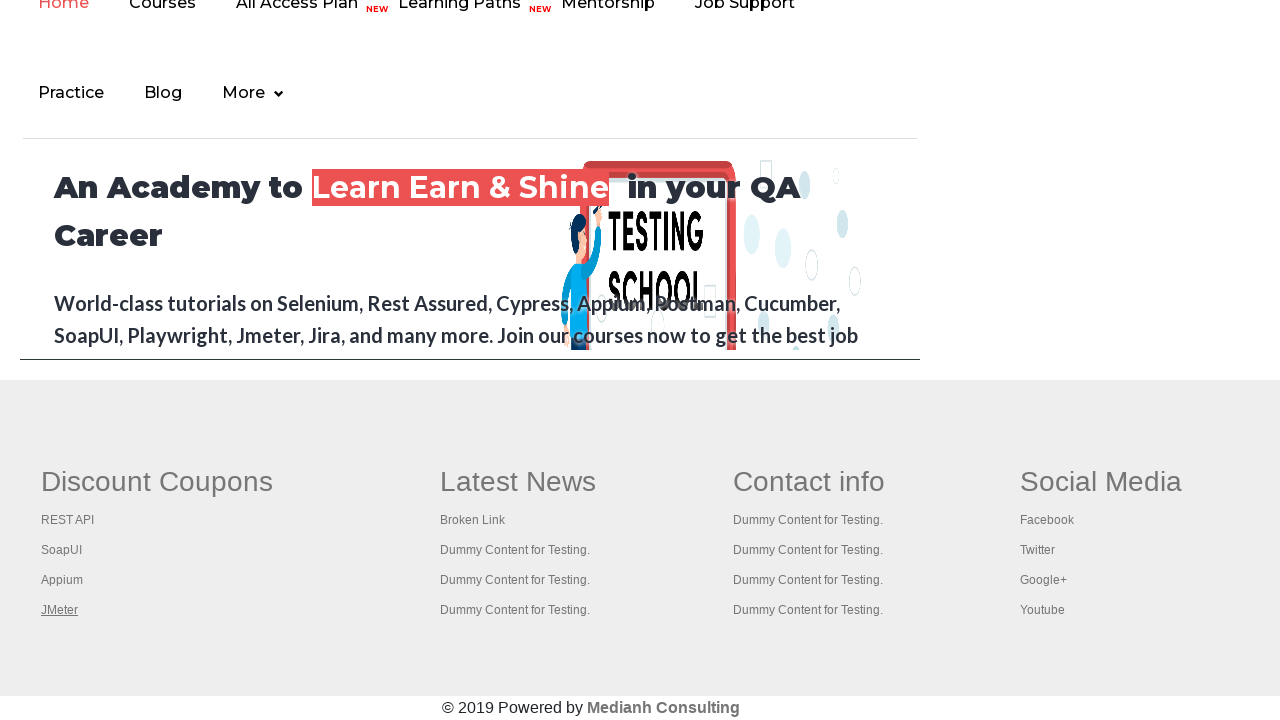